Tests a jQuery UI price range slider by dragging both slider handles to adjust the price range

Starting URL: https://www.jqueryscript.net/demo/Price-Range-Slider-jQuery-UI/

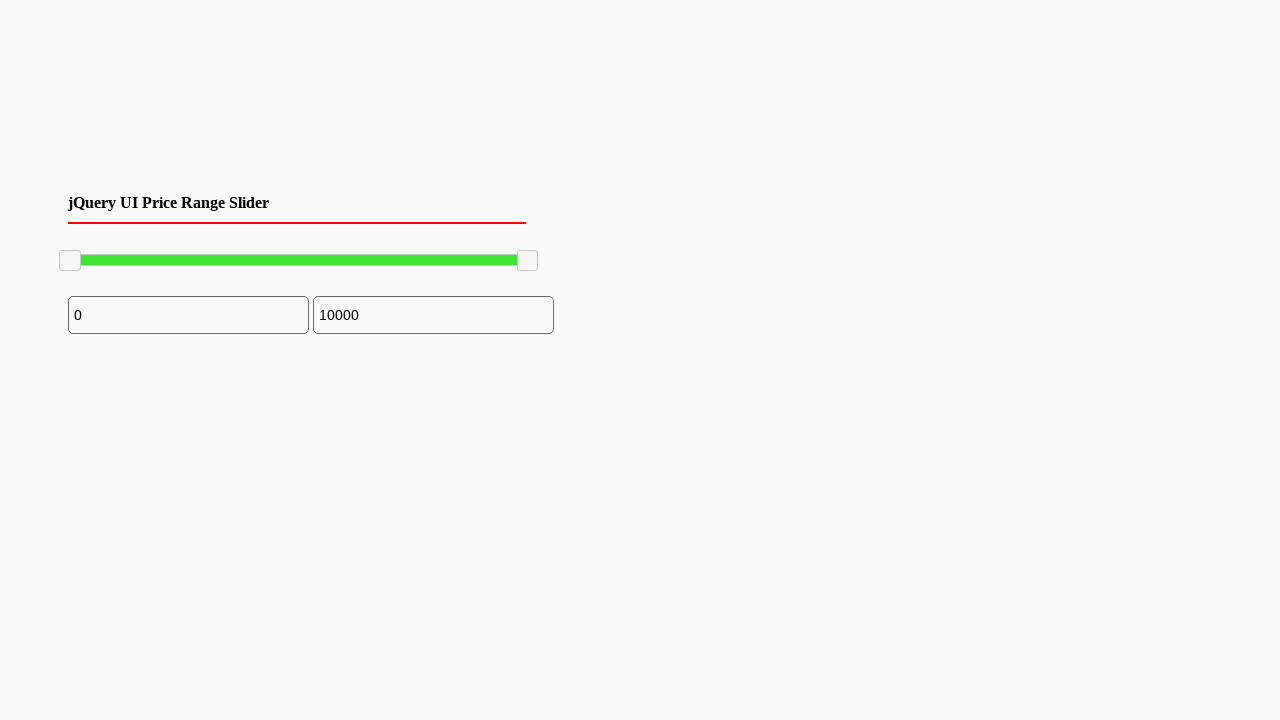

Located left slider handle
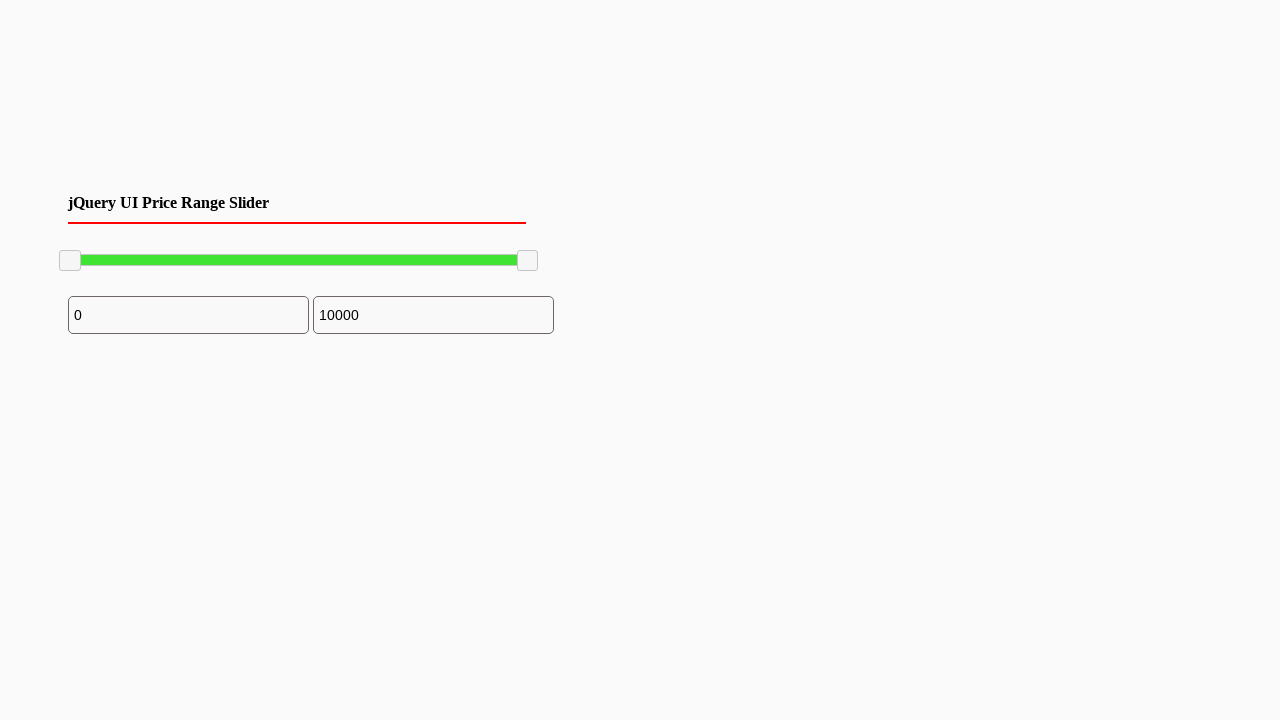

Located right slider handle
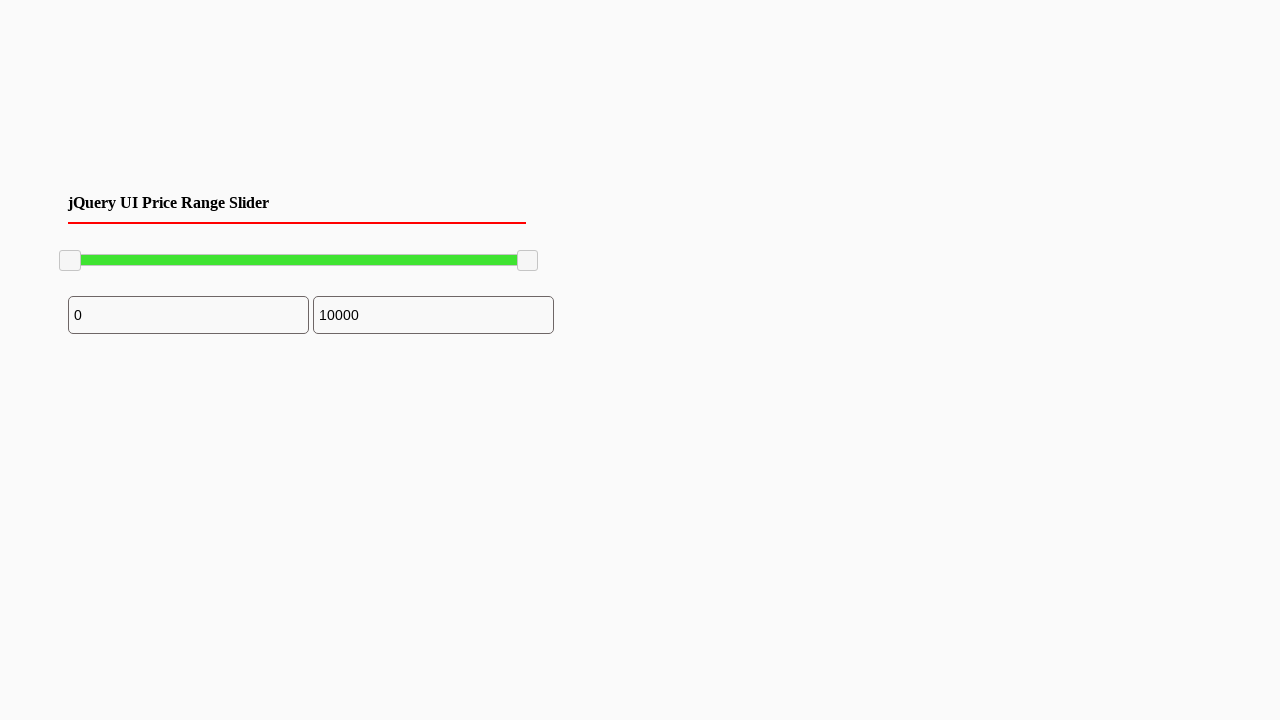

Retrieved bounding box for left slider handle
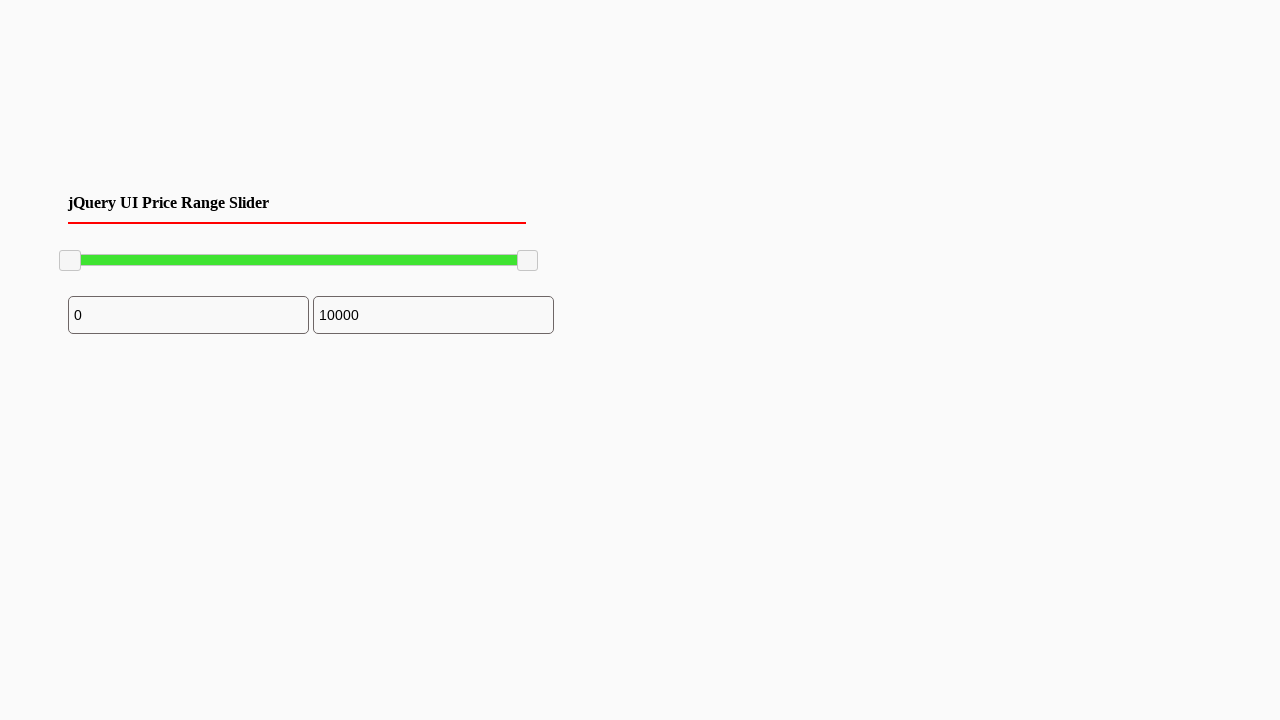

Retrieved bounding box for right slider handle
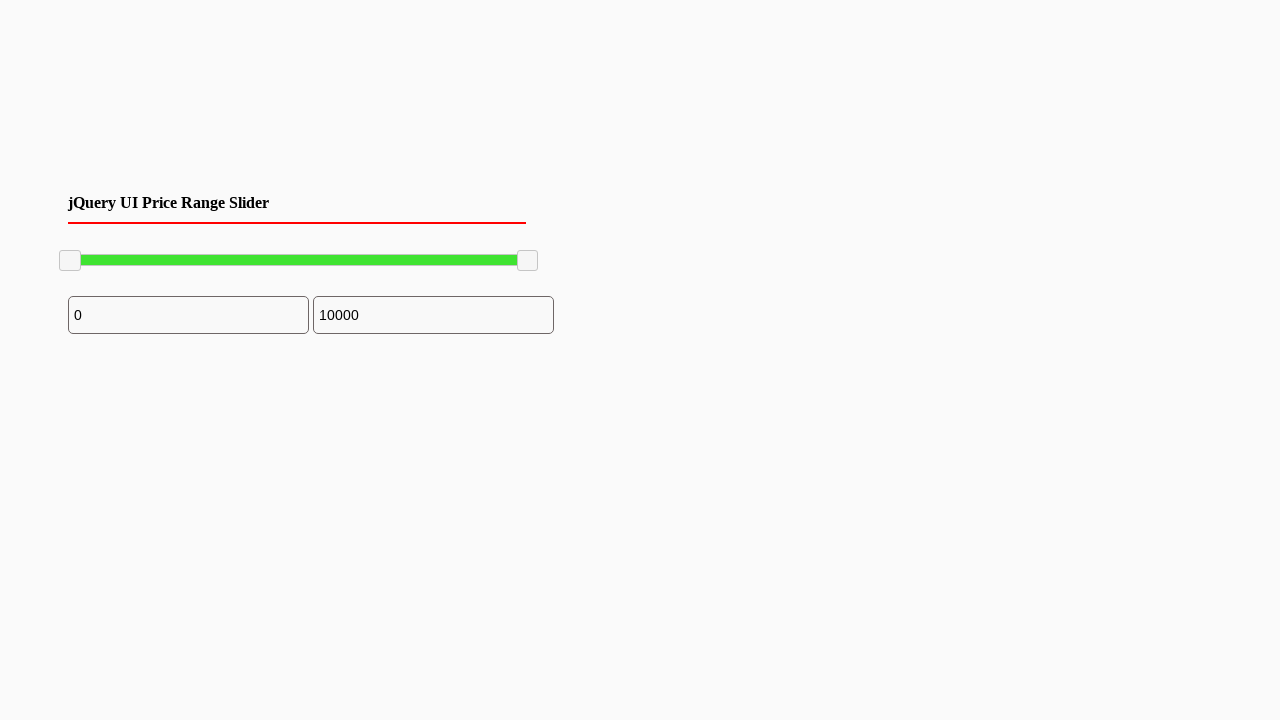

Moved mouse to left slider handle center at (70, 261)
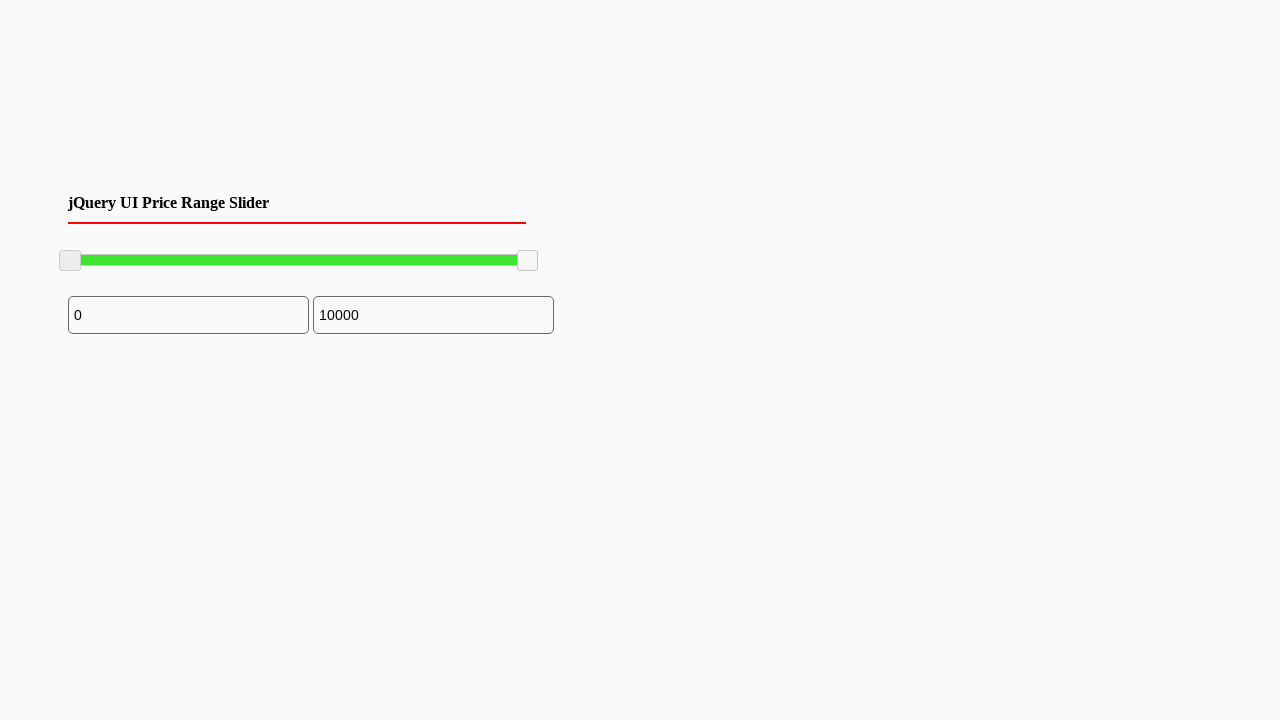

Pressed mouse button down on left slider handle at (70, 261)
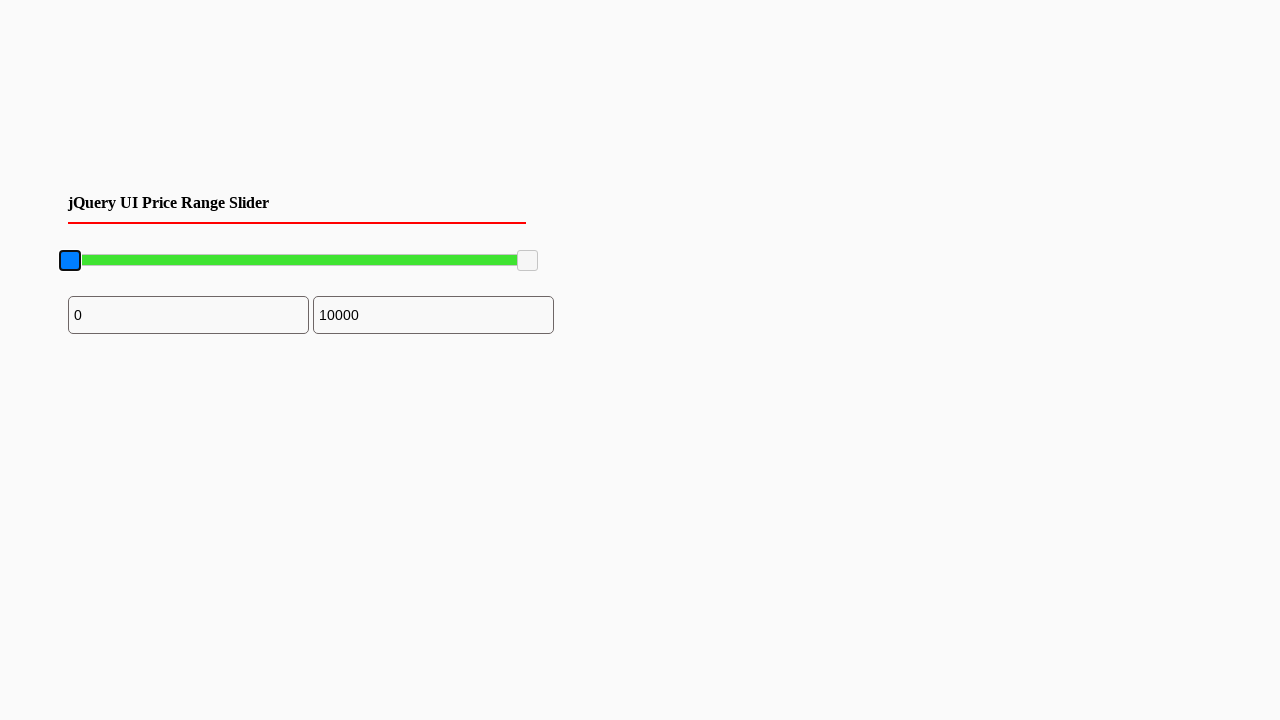

Dragged left slider handle 100 pixels to the right at (170, 261)
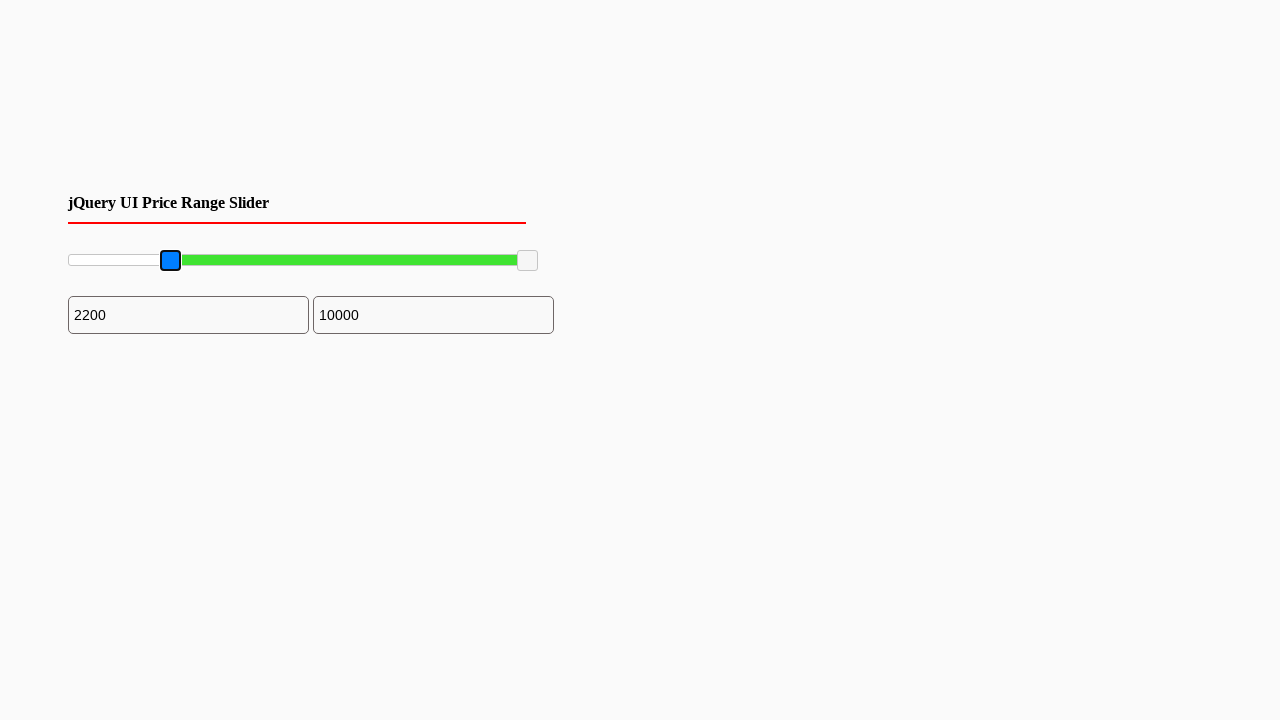

Released mouse button on left slider handle at (170, 261)
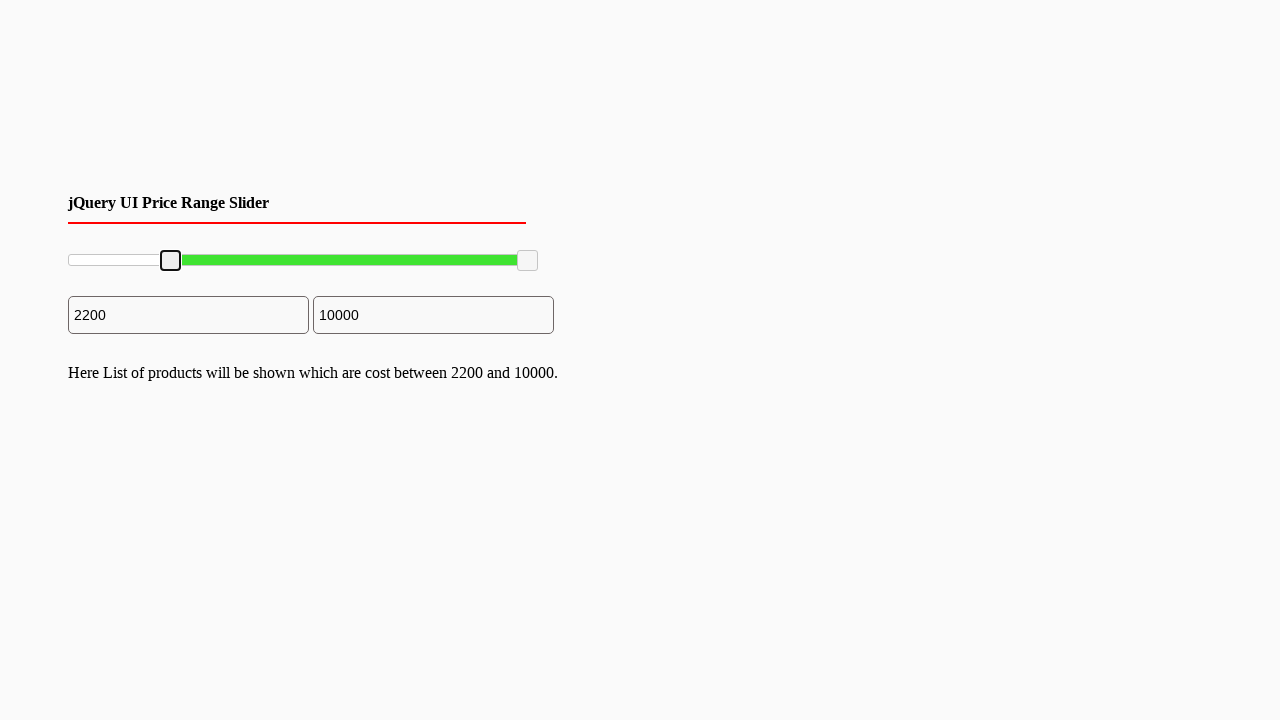

Moved mouse to right slider handle center at (528, 261)
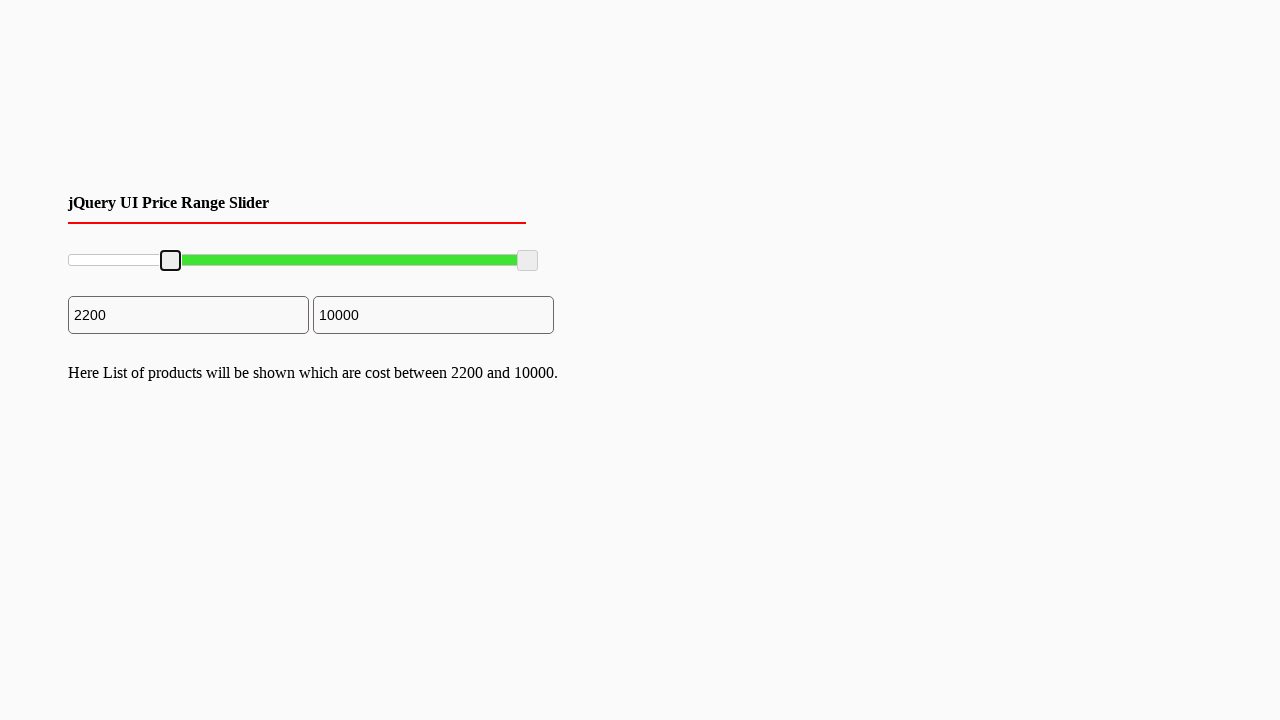

Pressed mouse button down on right slider handle at (528, 261)
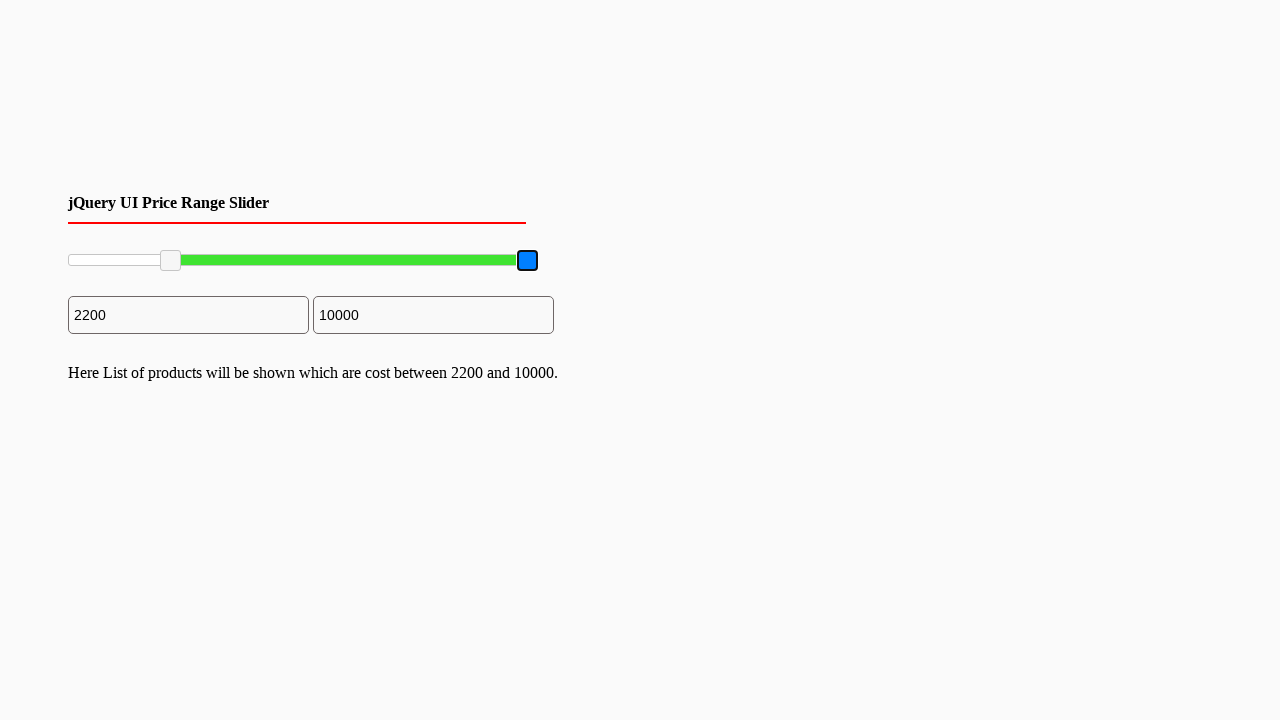

Dragged right slider handle 39 pixels to the left at (489, 261)
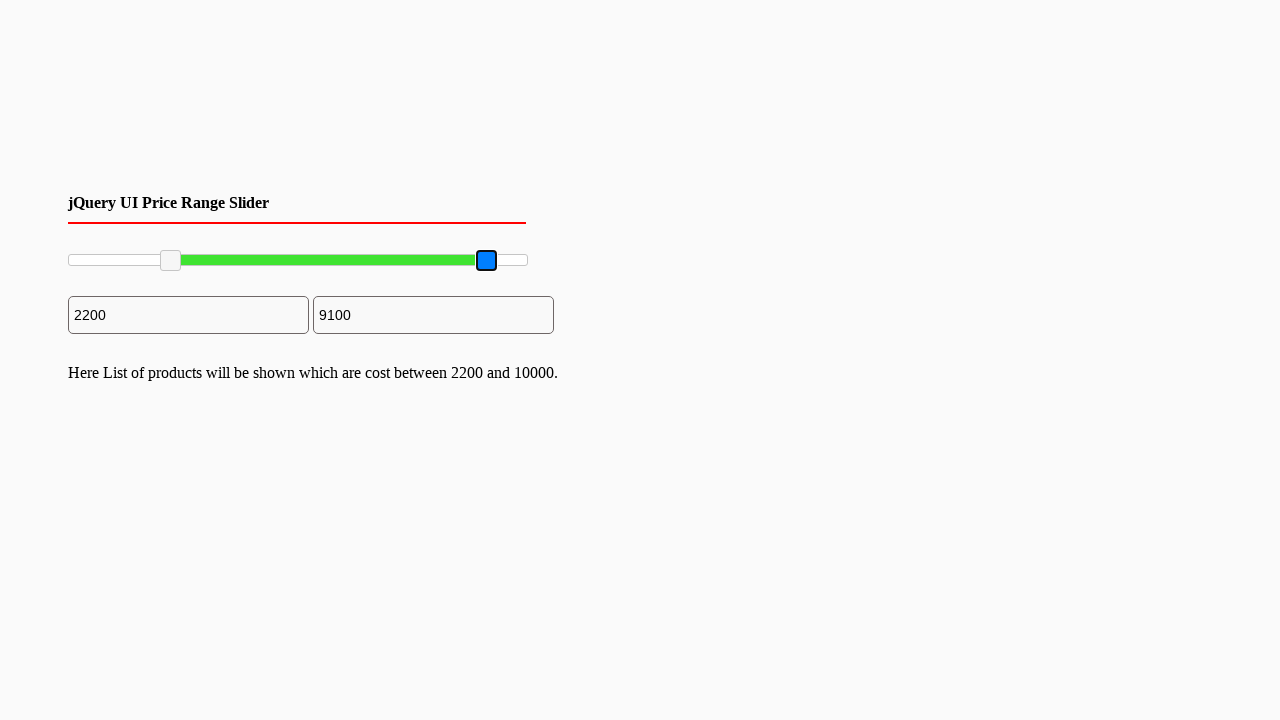

Released mouse button on right slider handle at (489, 261)
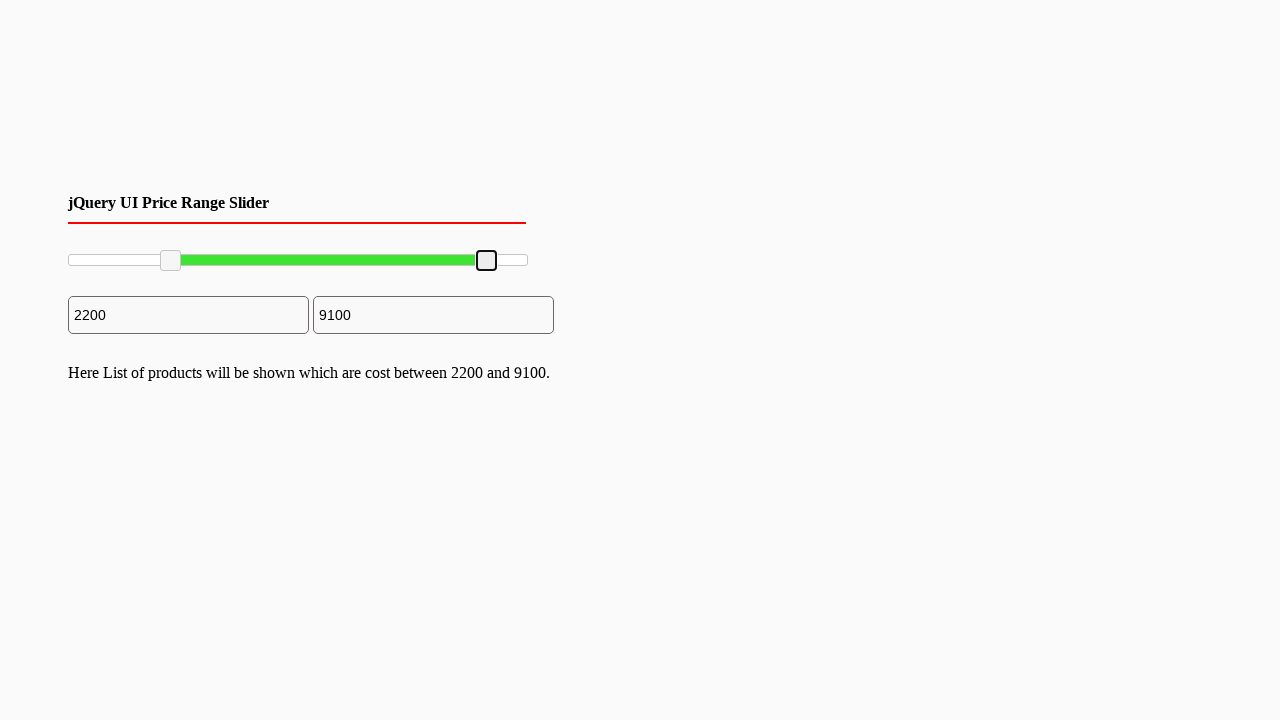

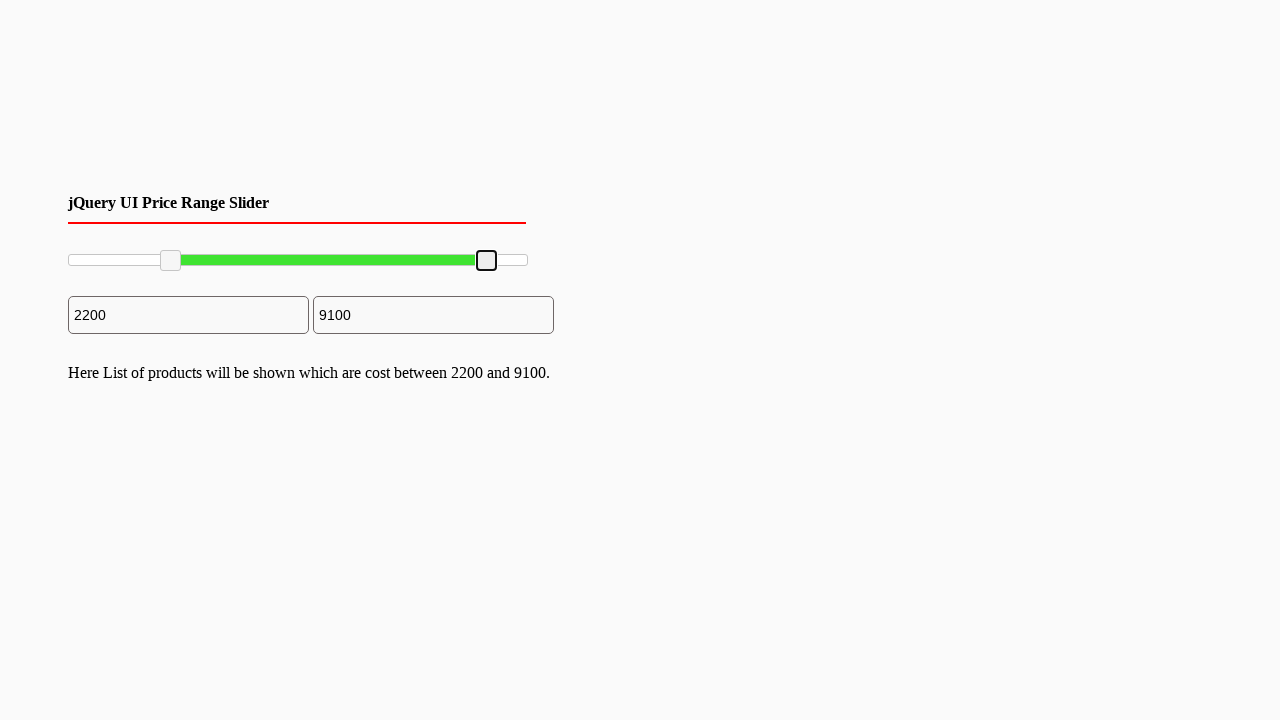